Tests jQuery UI slider functionality by dragging the slider handle to a new position

Starting URL: https://jqueryui.com/slider/

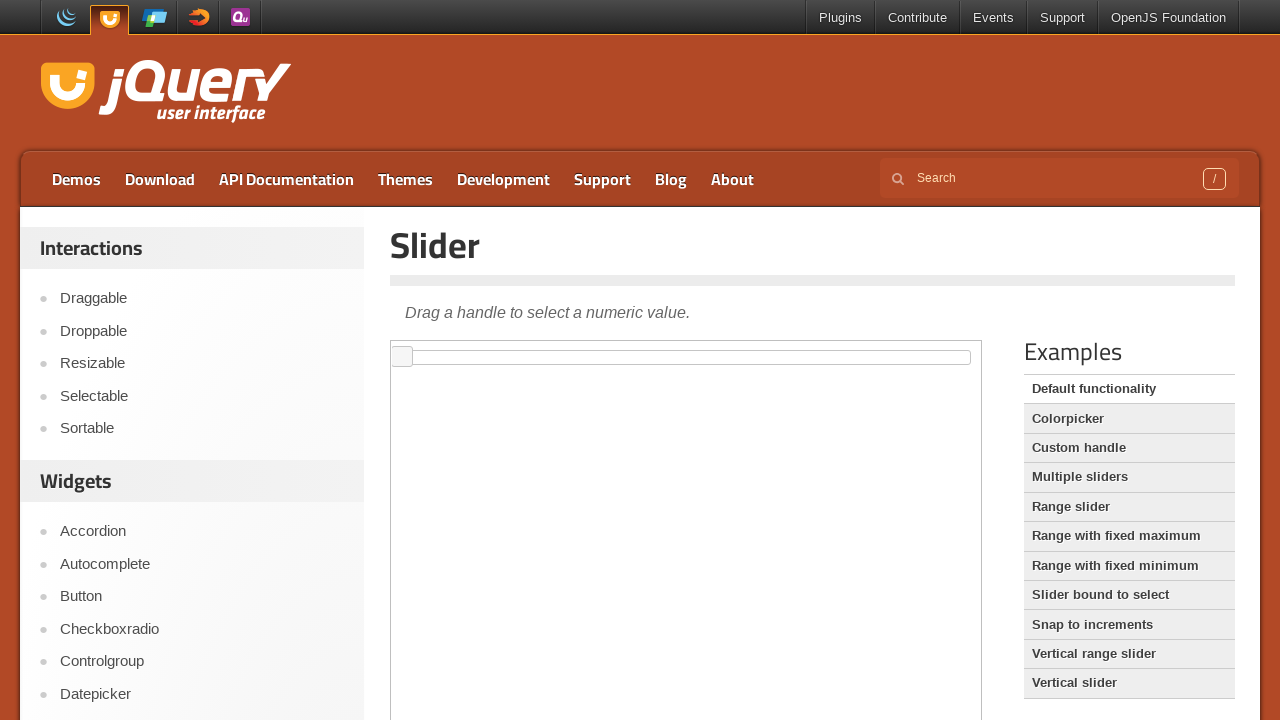

Navigated to jQuery UI slider demo page
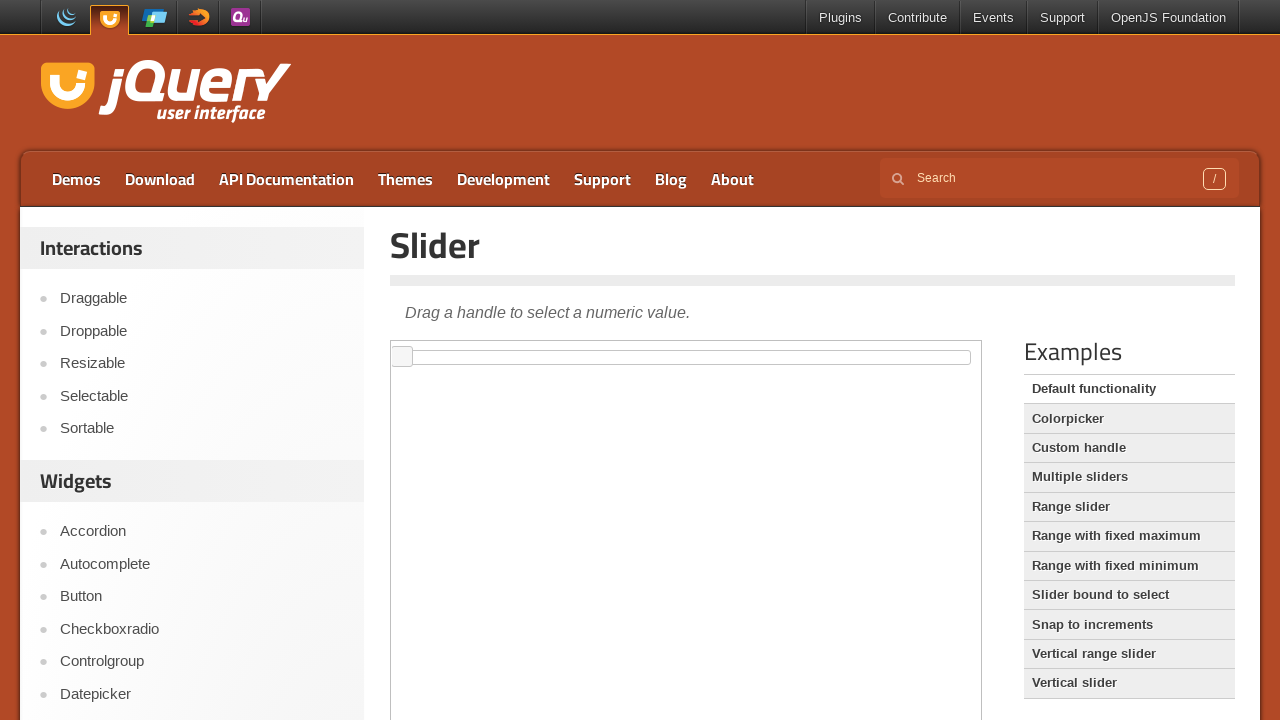

Located iframe containing slider demo
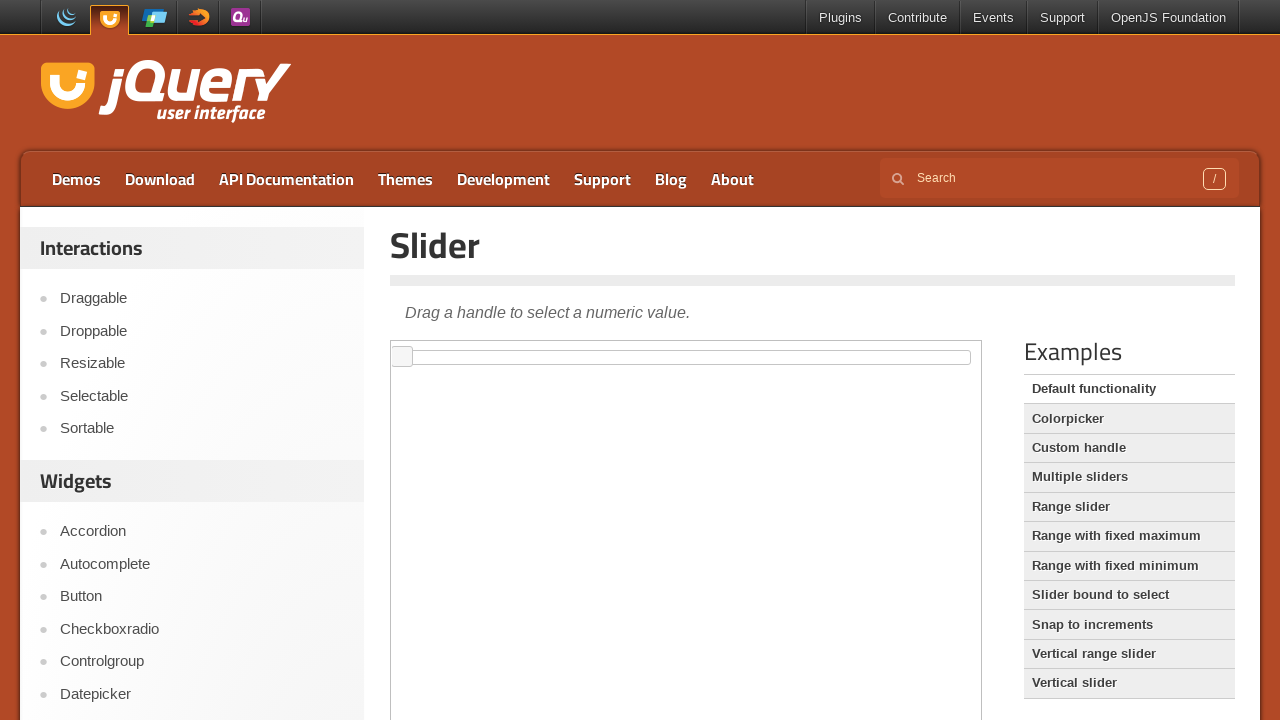

Located slider element in iframe
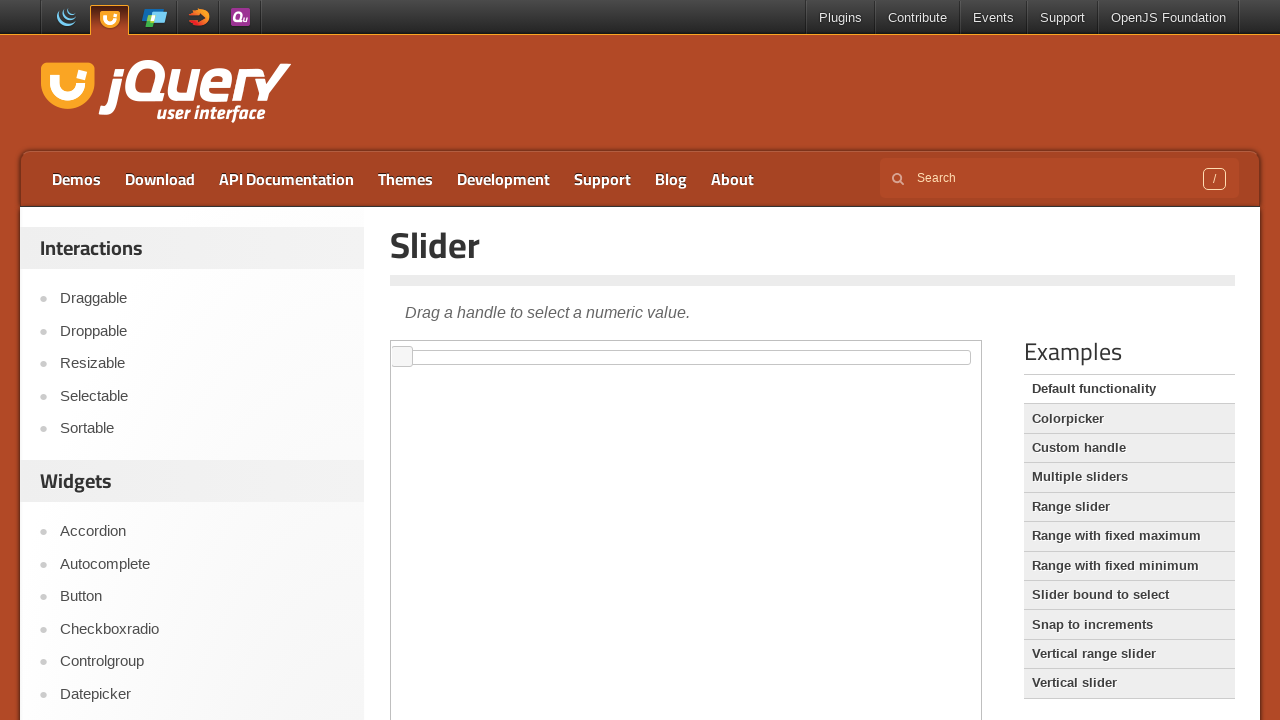

Dragged slider handle 50 pixels to the right at (451, 351)
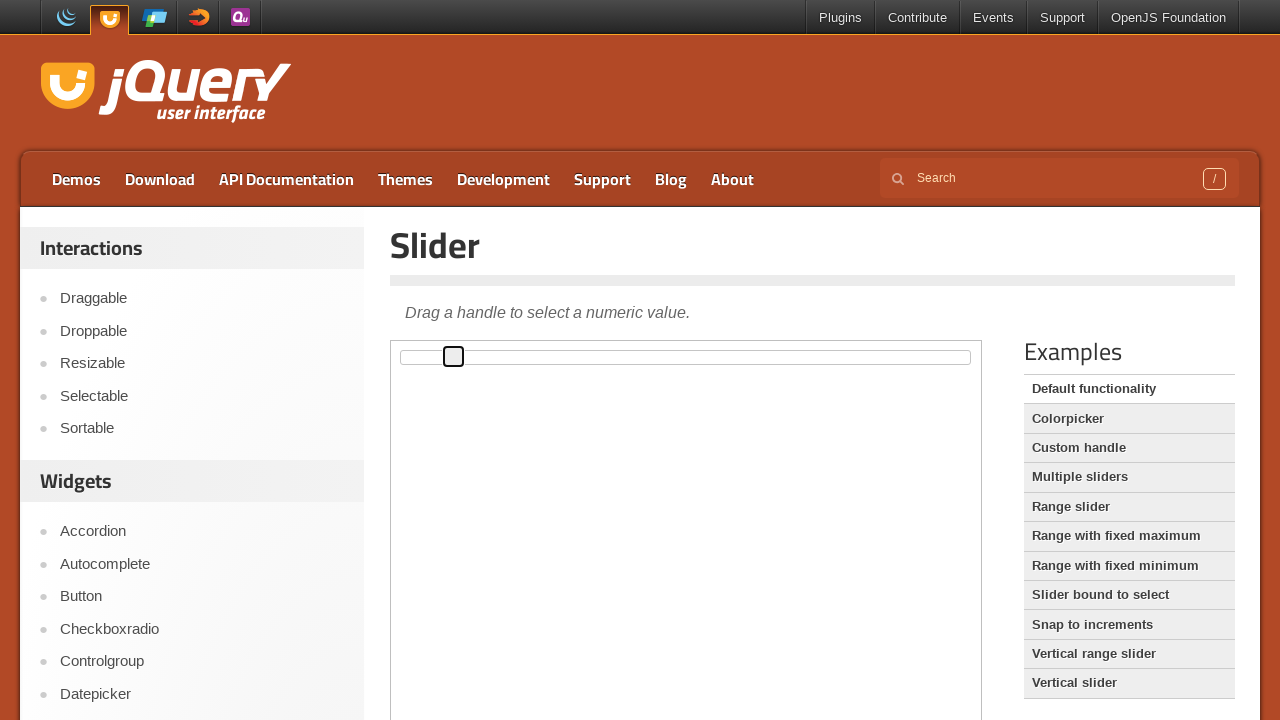

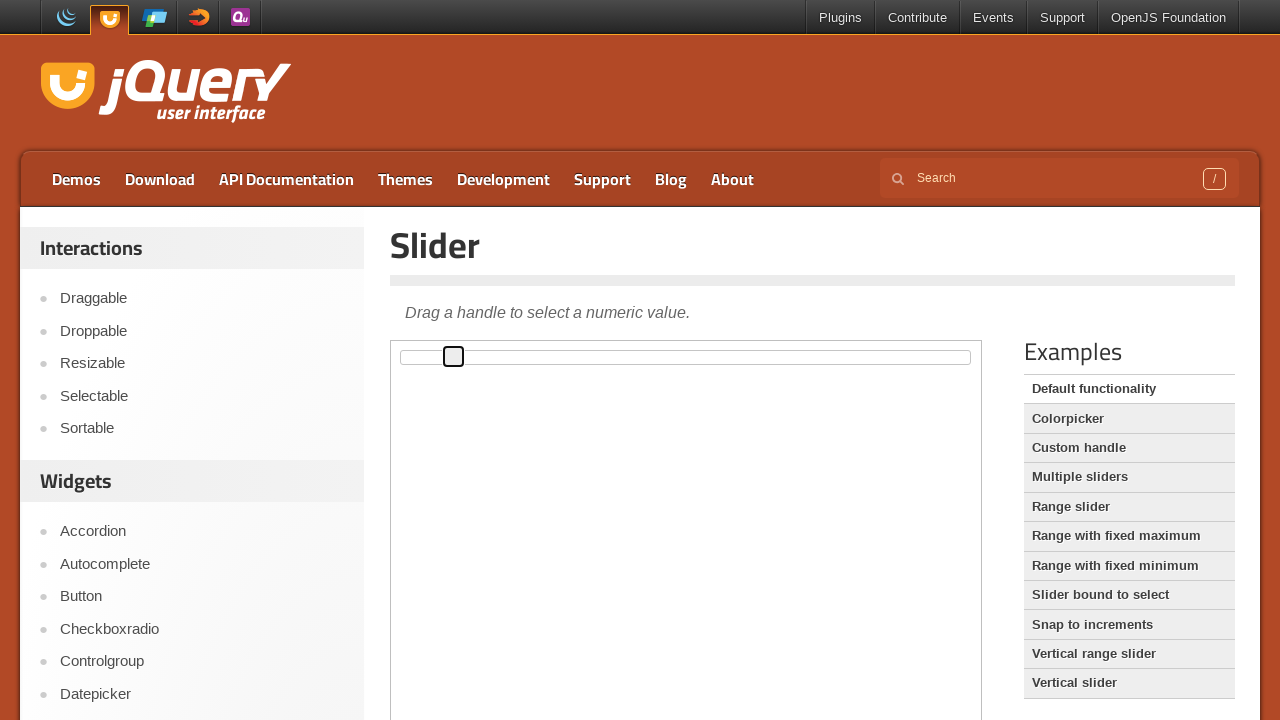